Tests adding specific vegetables (Cucumber, Brocolli, Beetroot) to the shopping cart by iterating through product list and clicking ADD TO CART for matching items

Starting URL: https://rahulshettyacademy.com/seleniumPractise/#/

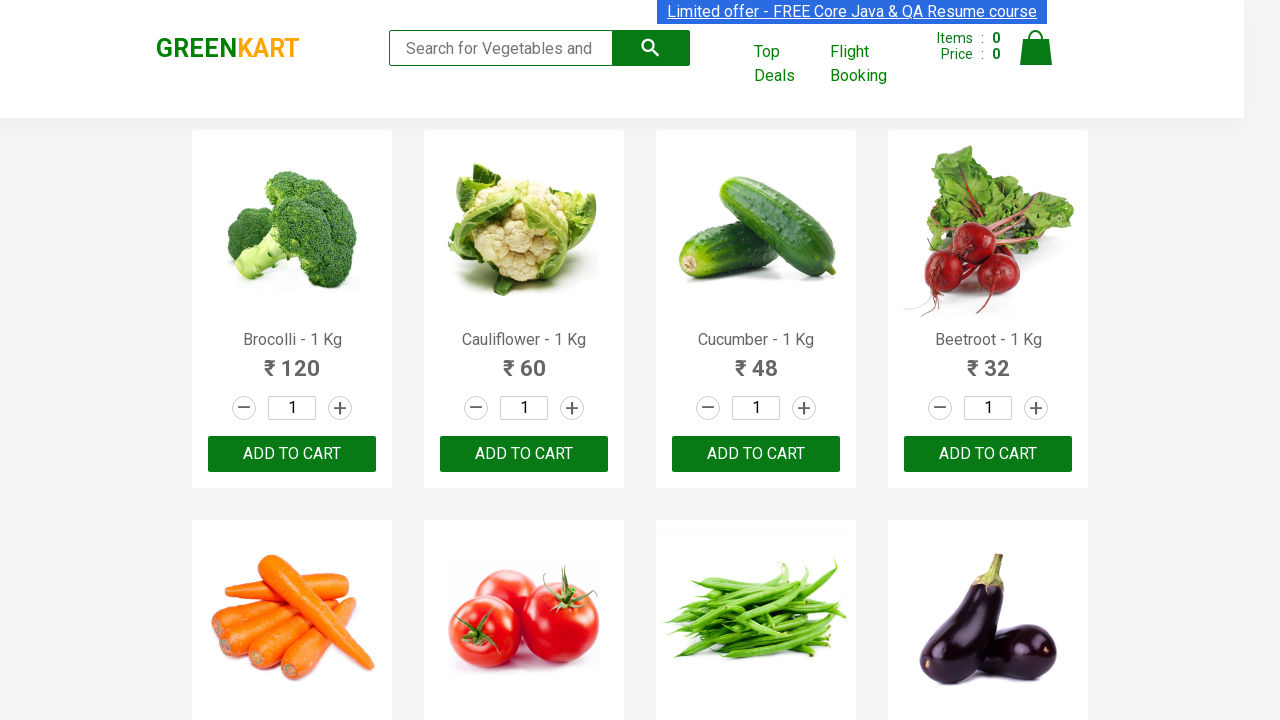

Defined list of vegetables to add to cart: Cucumber, Brocolli, Beetroot
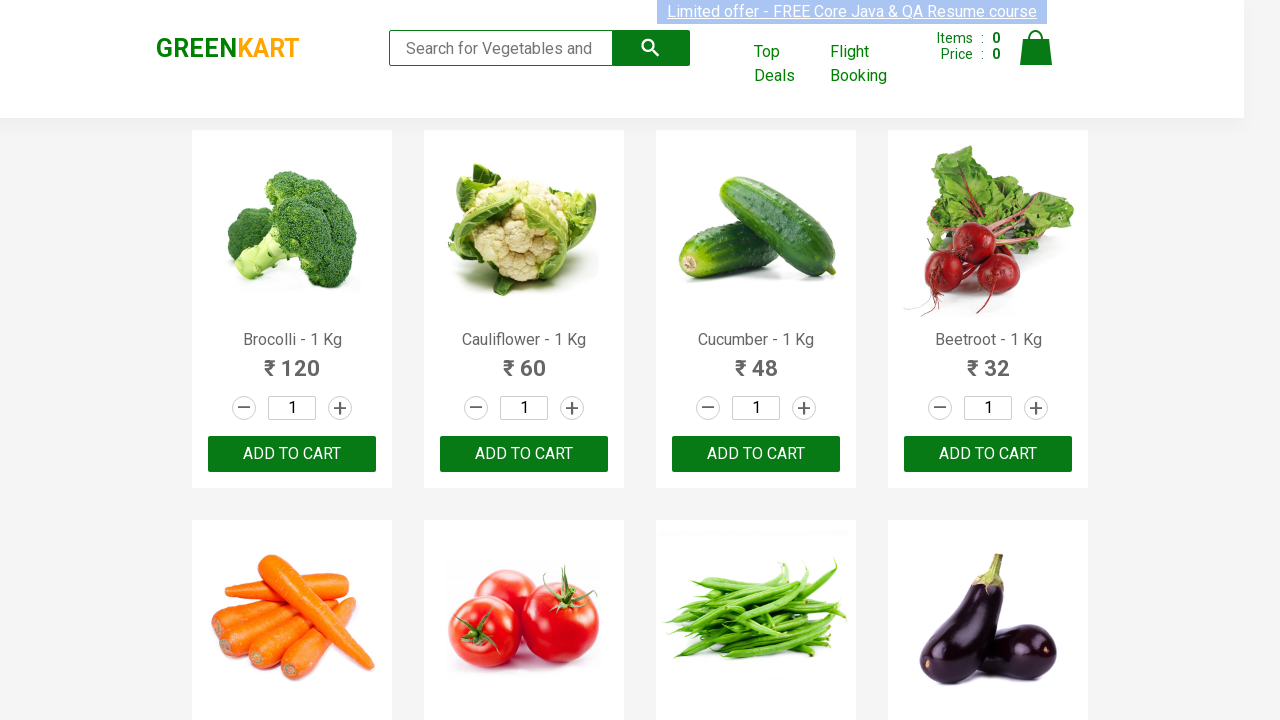

Waited for product names to load on the page
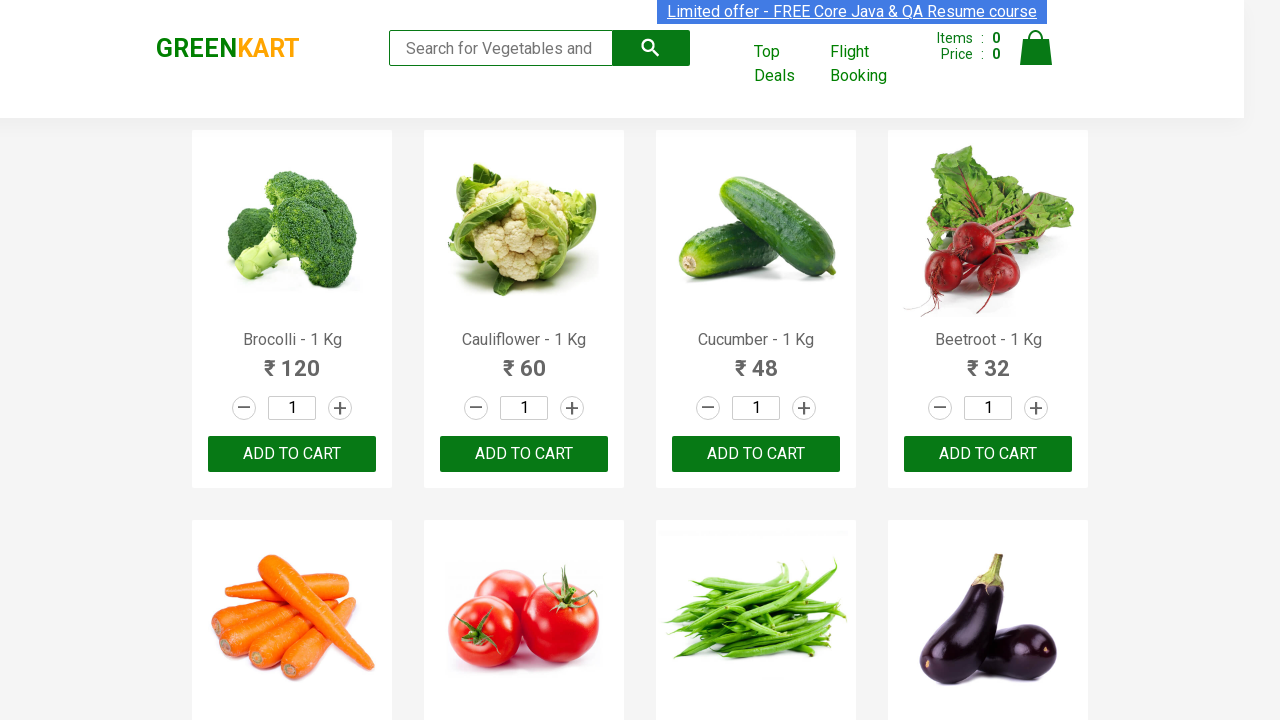

Retrieved all product name elements from the page
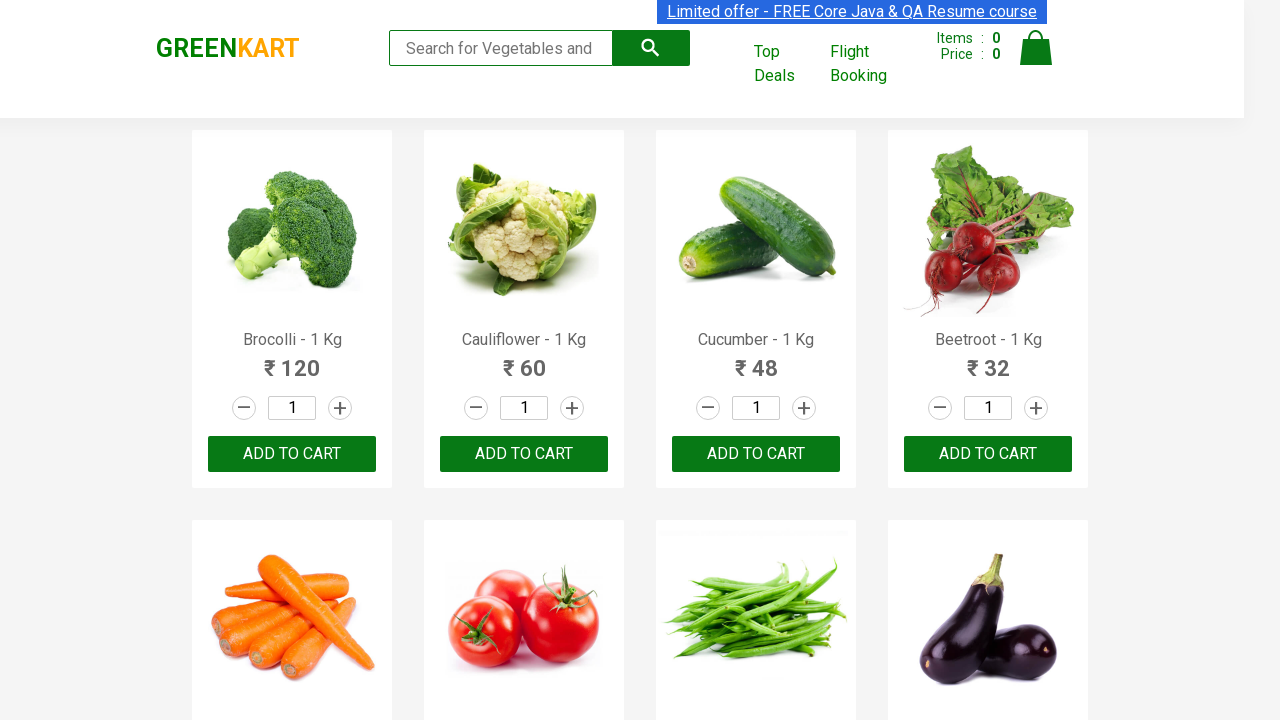

Retrieved product name: Brocolli - 1 Kg
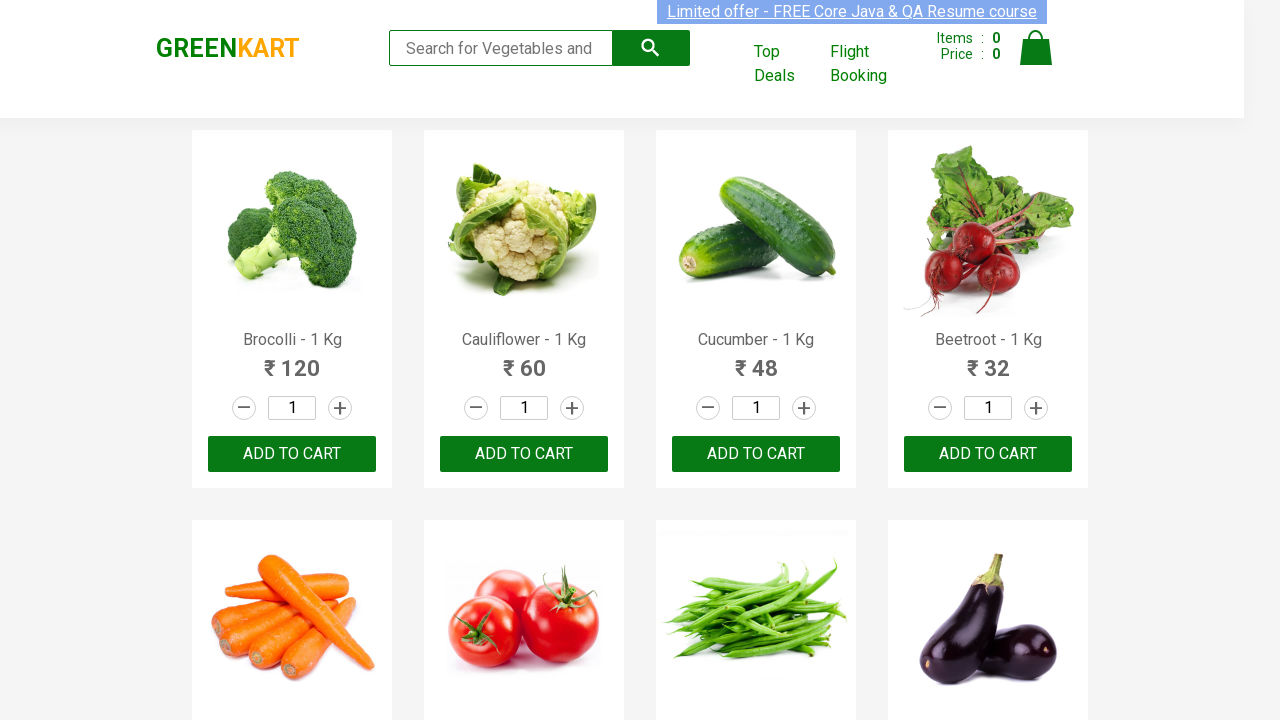

Clicked ADD TO CART button for Brocolli - 1 Kg at (292, 454) on xpath=//button[text()='ADD TO CART'] >> nth=0
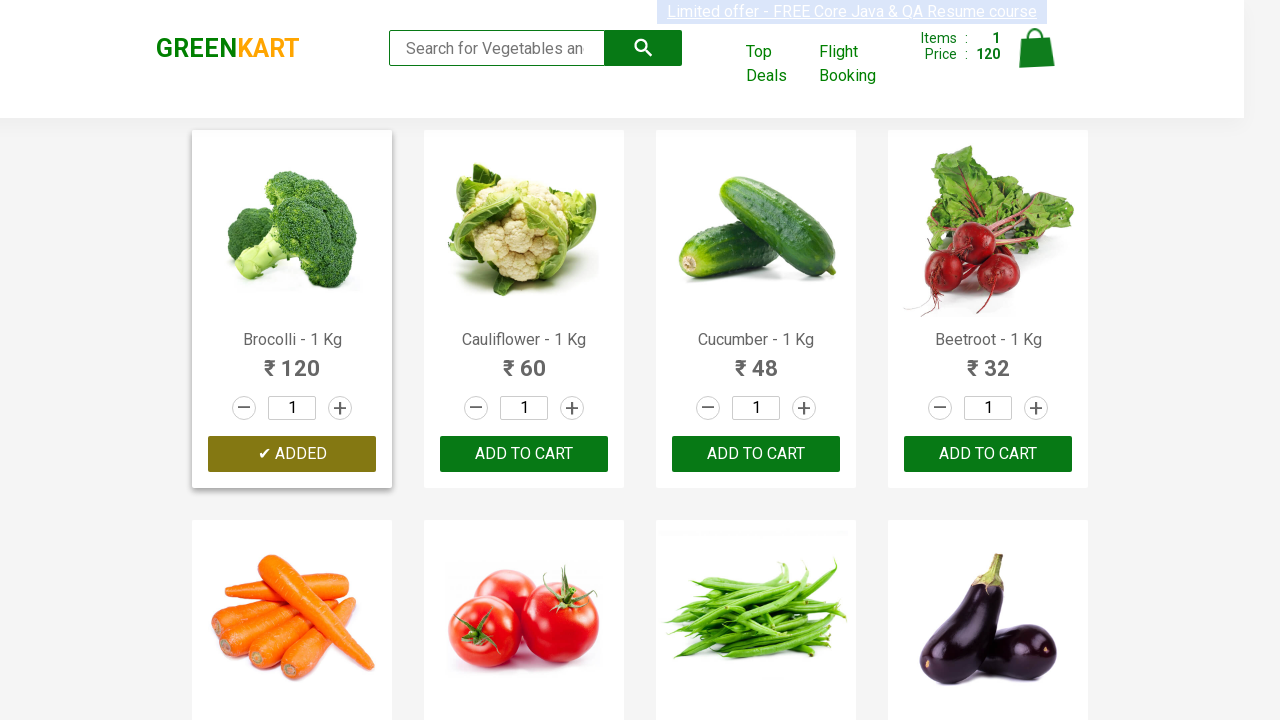

Retrieved product name: Cauliflower - 1 Kg
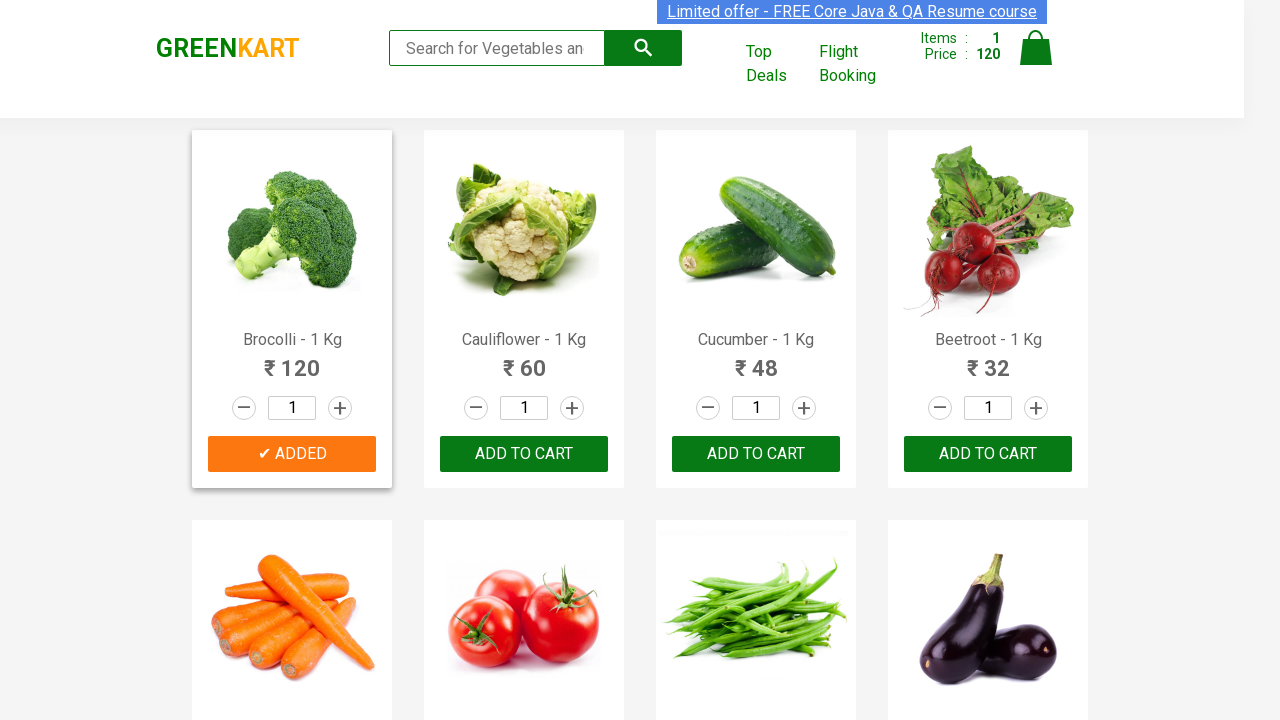

Retrieved product name: Cucumber - 1 Kg
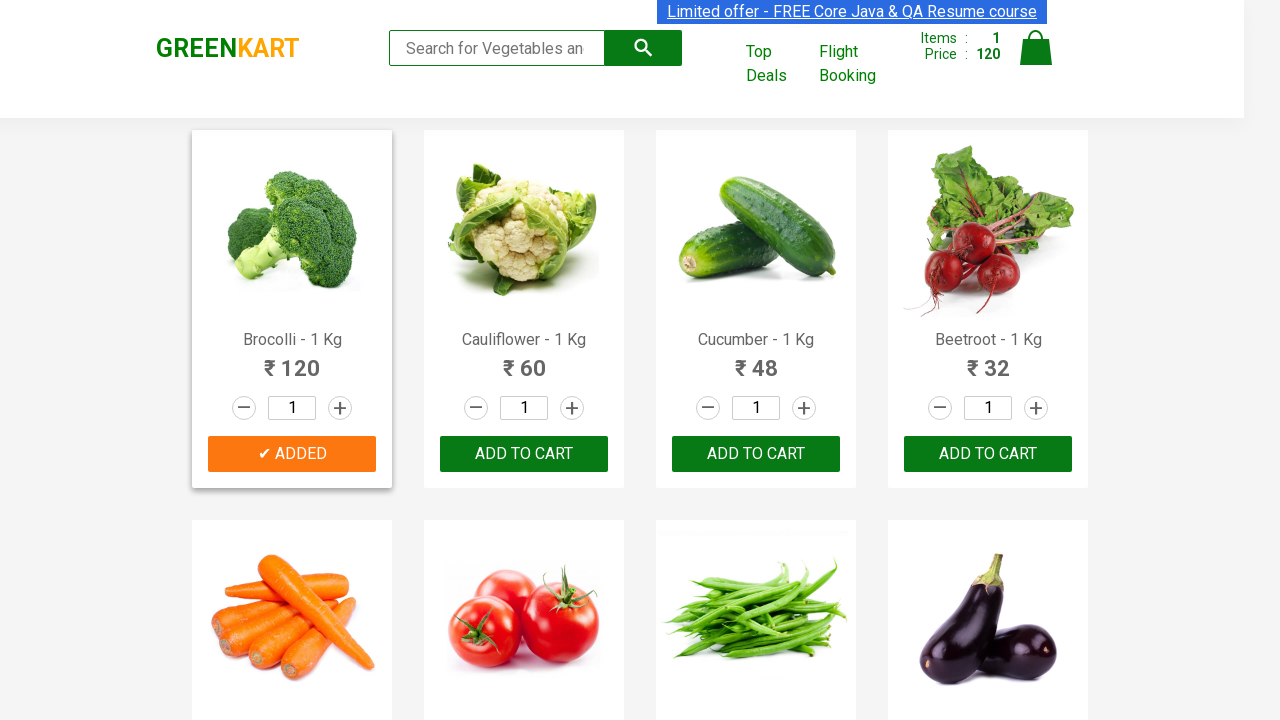

Clicked ADD TO CART button for Cucumber - 1 Kg at (988, 454) on xpath=//button[text()='ADD TO CART'] >> nth=2
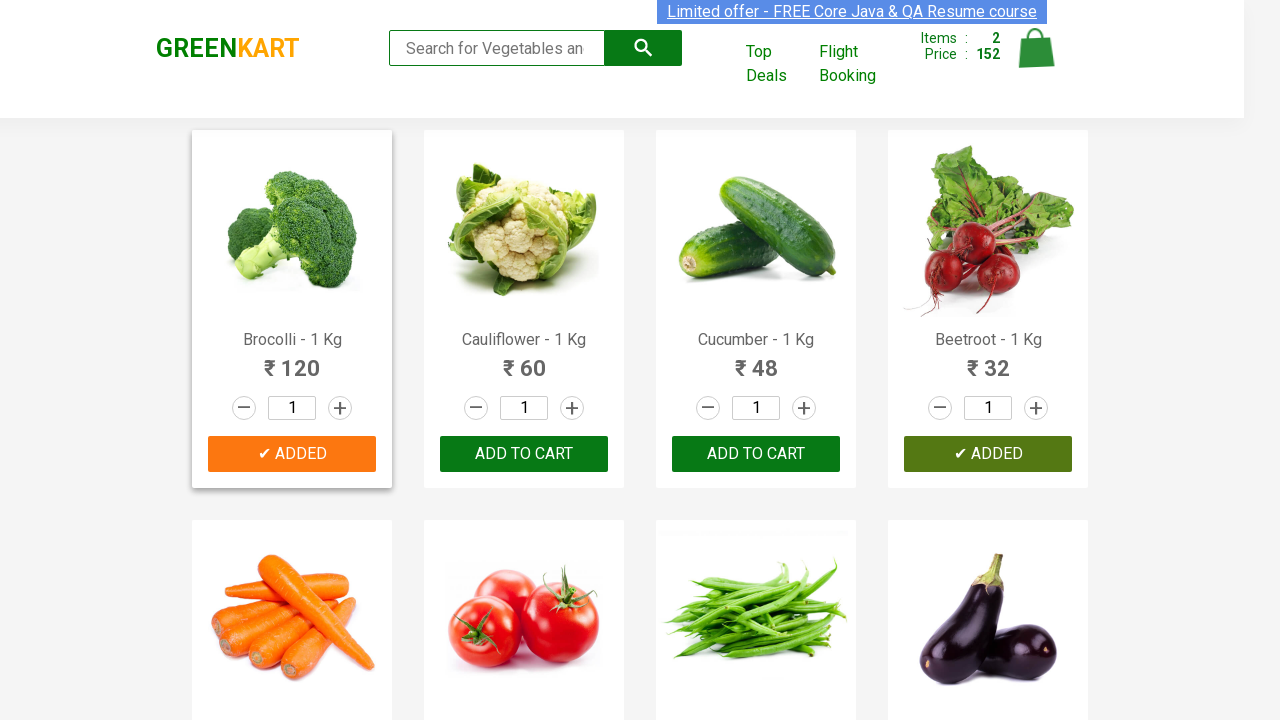

Retrieved product name: Beetroot - 1 Kg
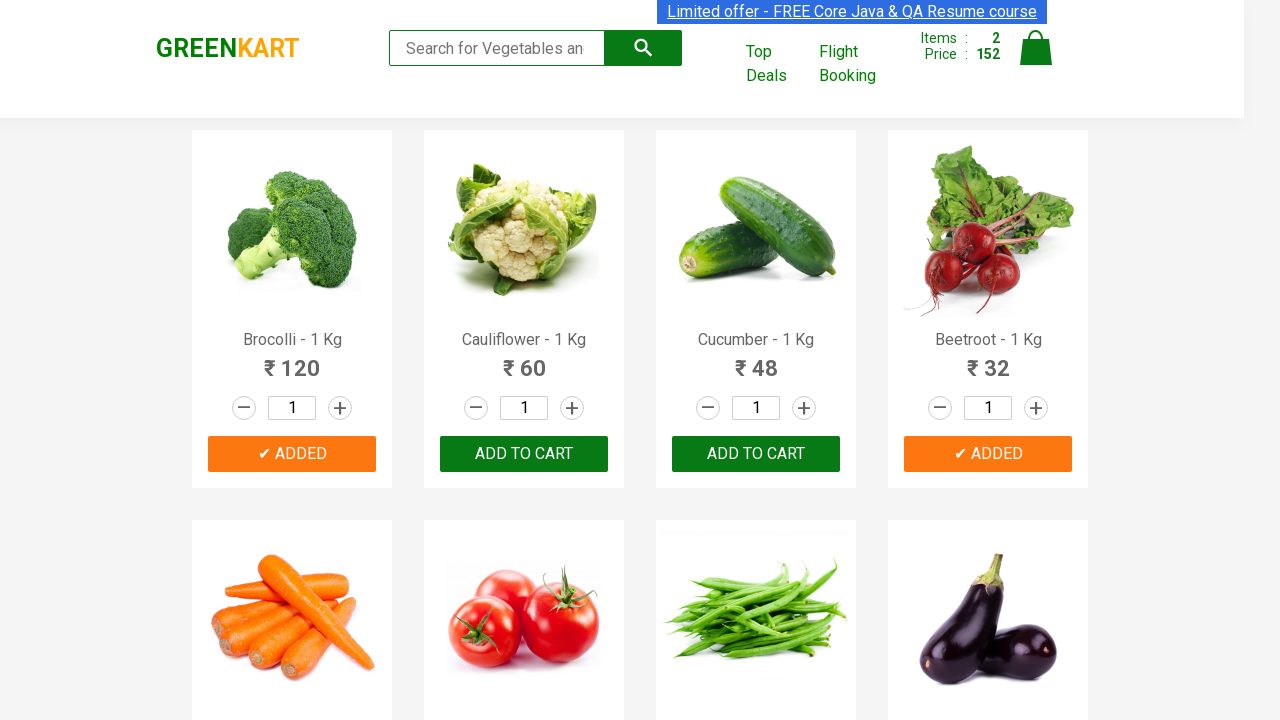

Clicked ADD TO CART button for Beetroot - 1 Kg at (524, 360) on xpath=//button[text()='ADD TO CART'] >> nth=3
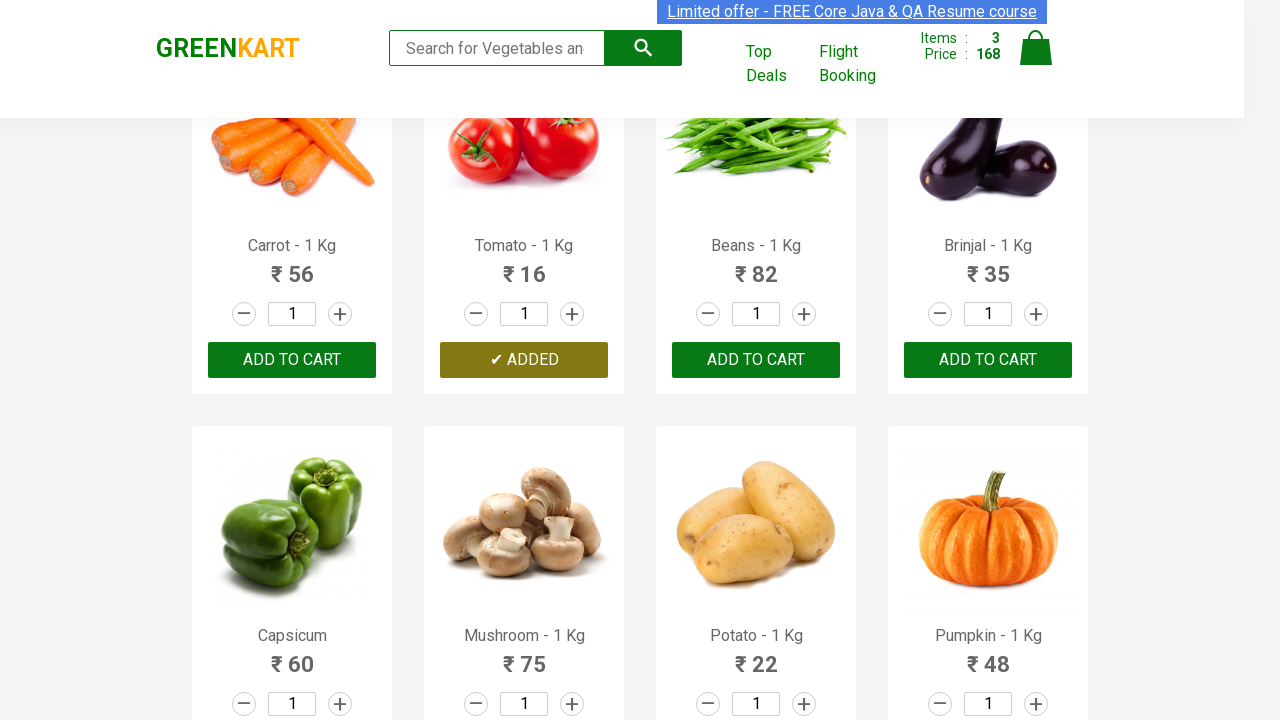

Retrieved product name: Carrot - 1 Kg
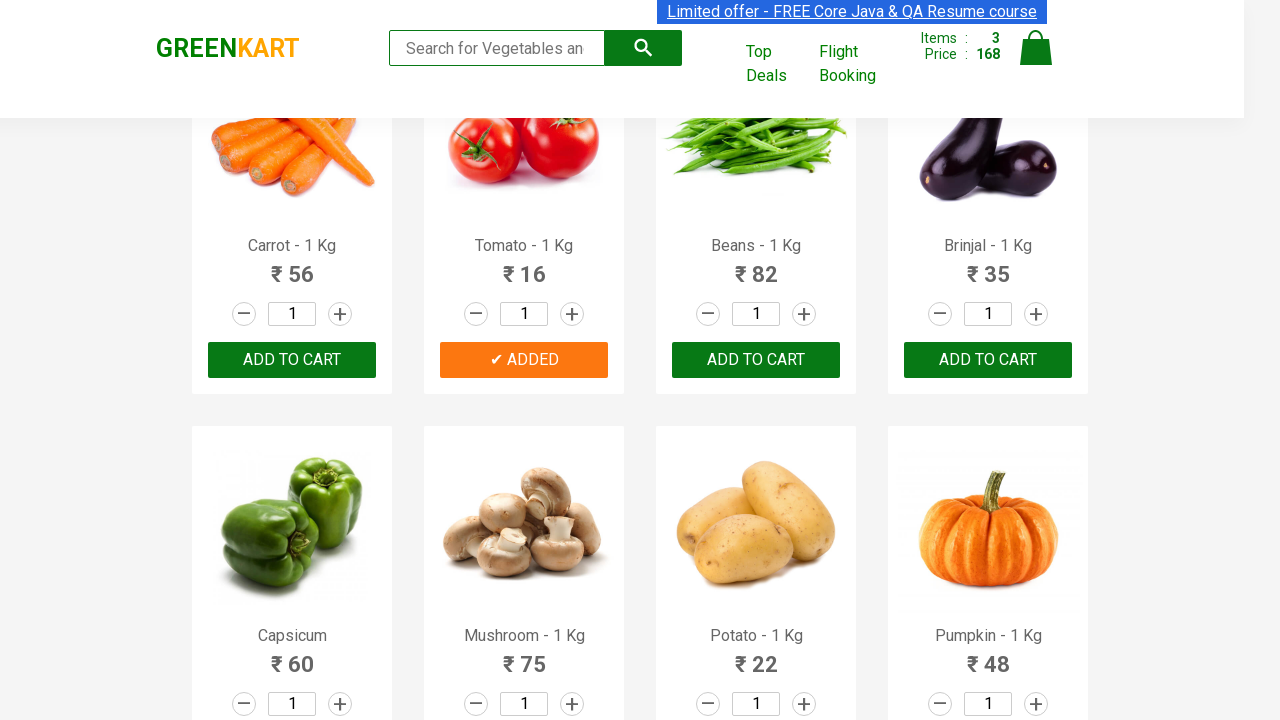

Retrieved product name: Tomato - 1 Kg
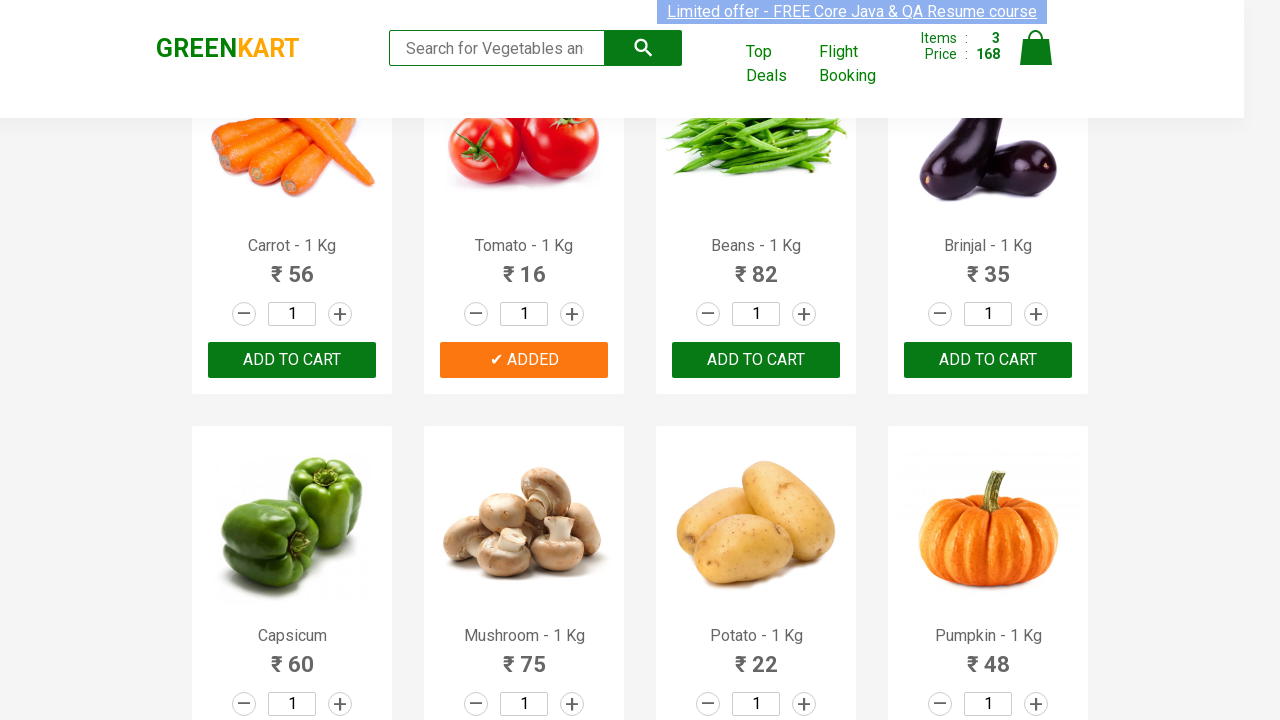

Retrieved product name: Beans - 1 Kg
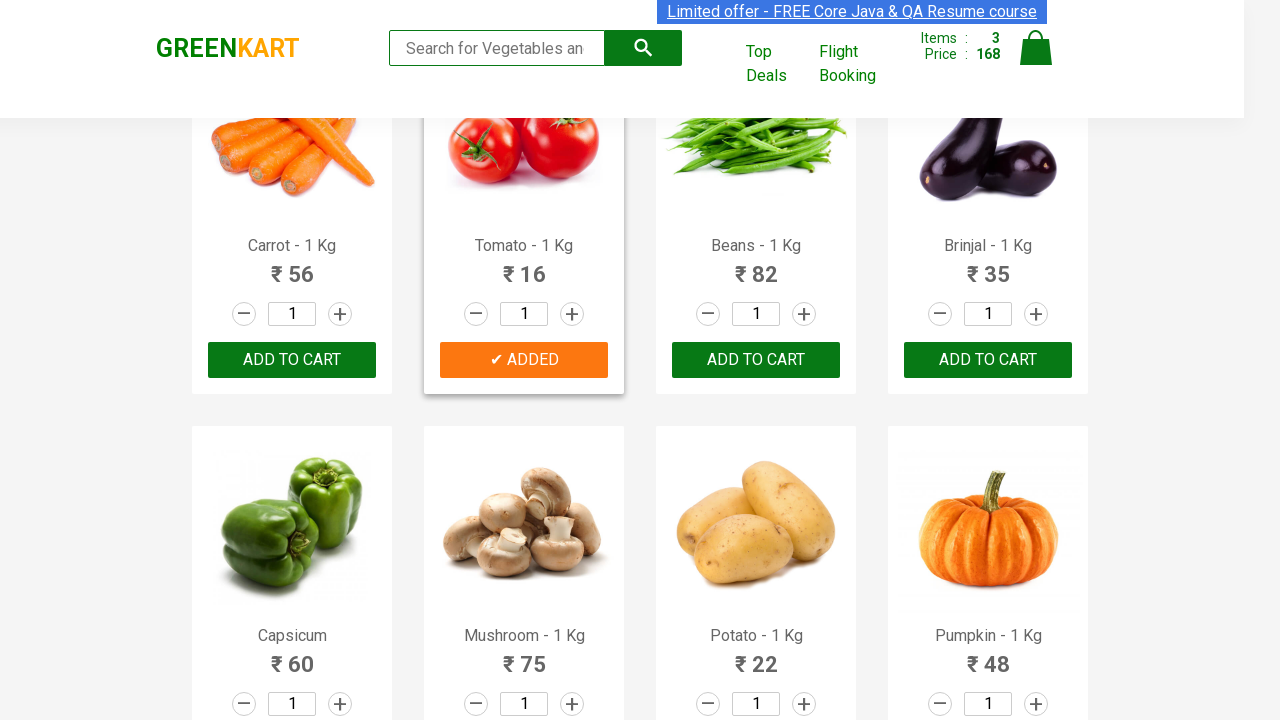

Retrieved product name: Brinjal - 1 Kg
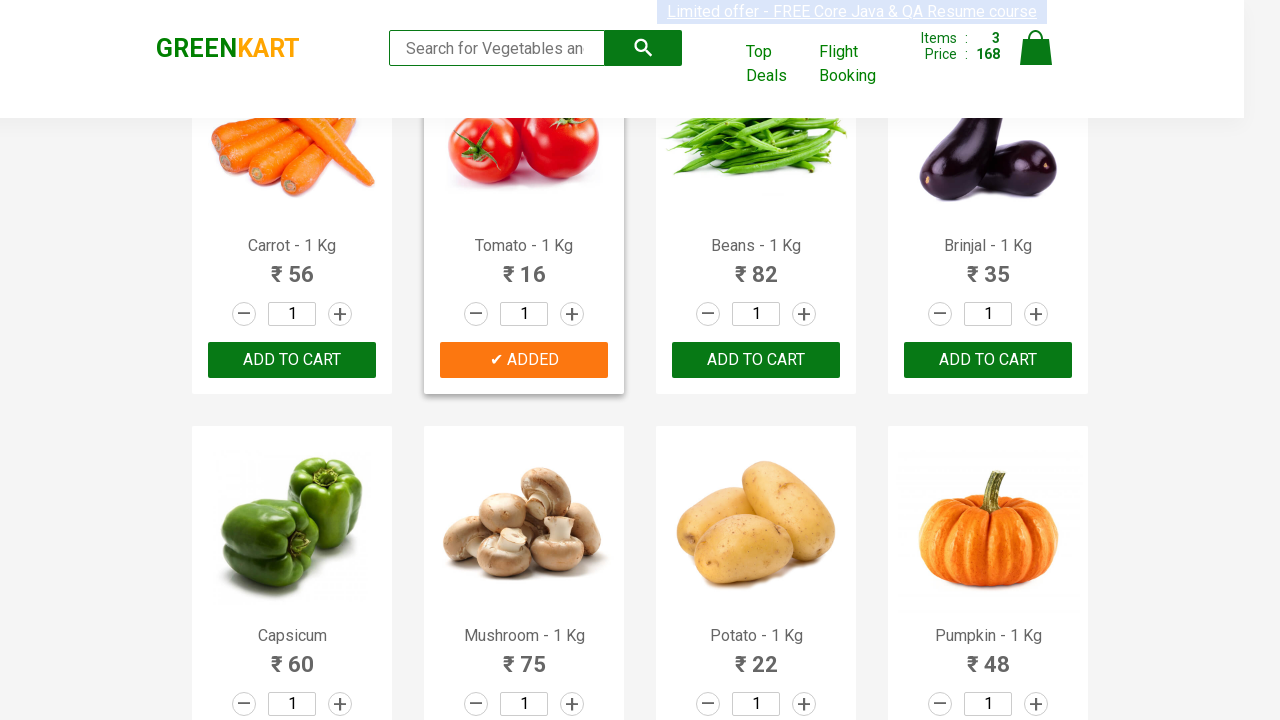

Retrieved product name: Capsicum
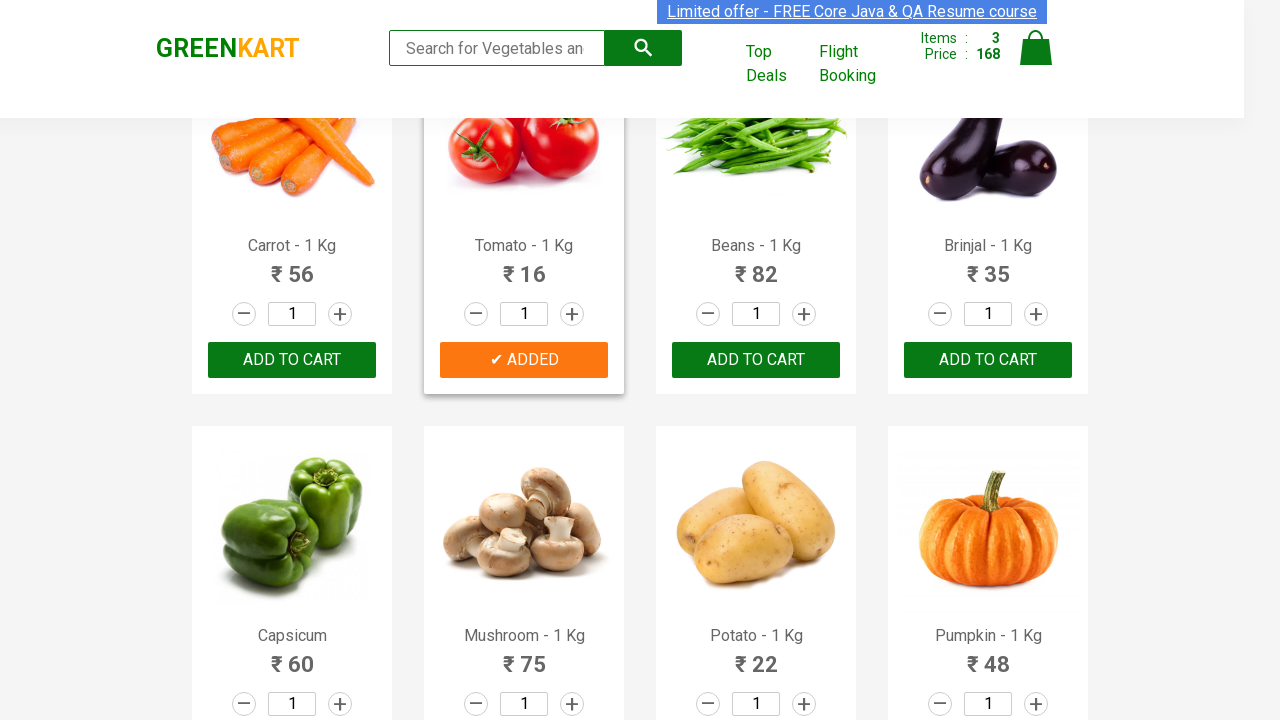

Retrieved product name: Mushroom - 1 Kg
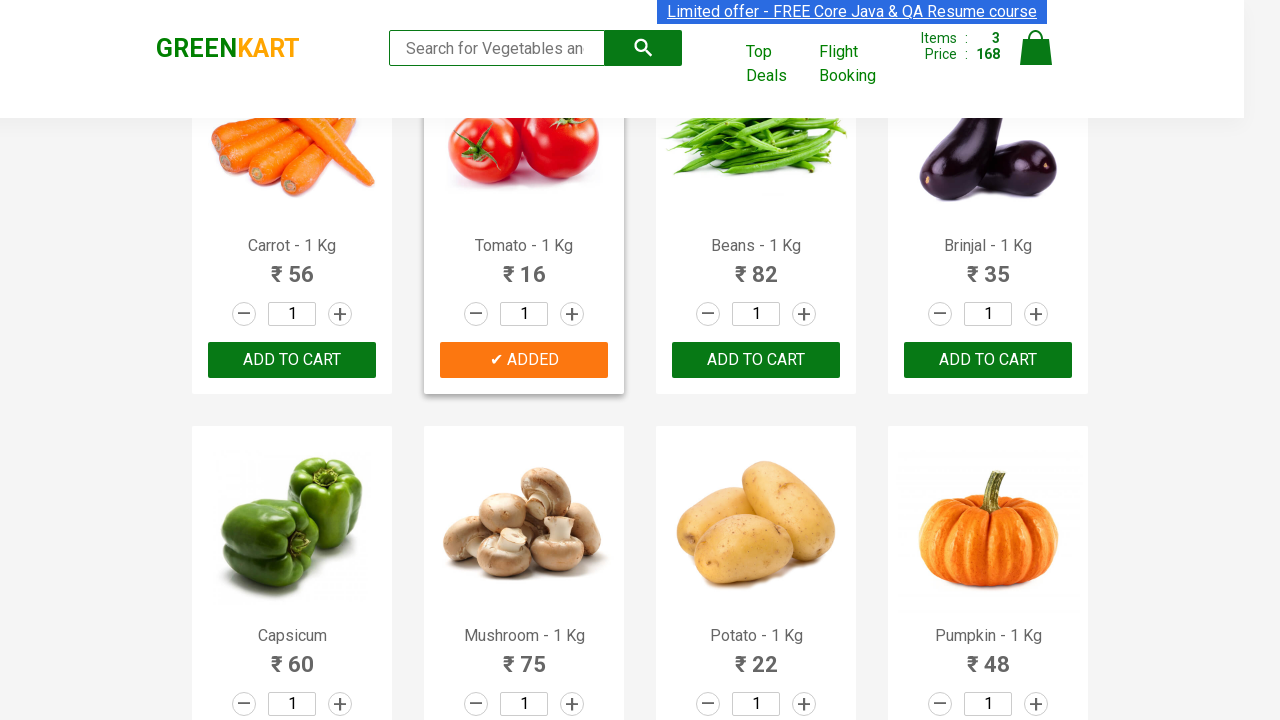

Retrieved product name: Potato - 1 Kg
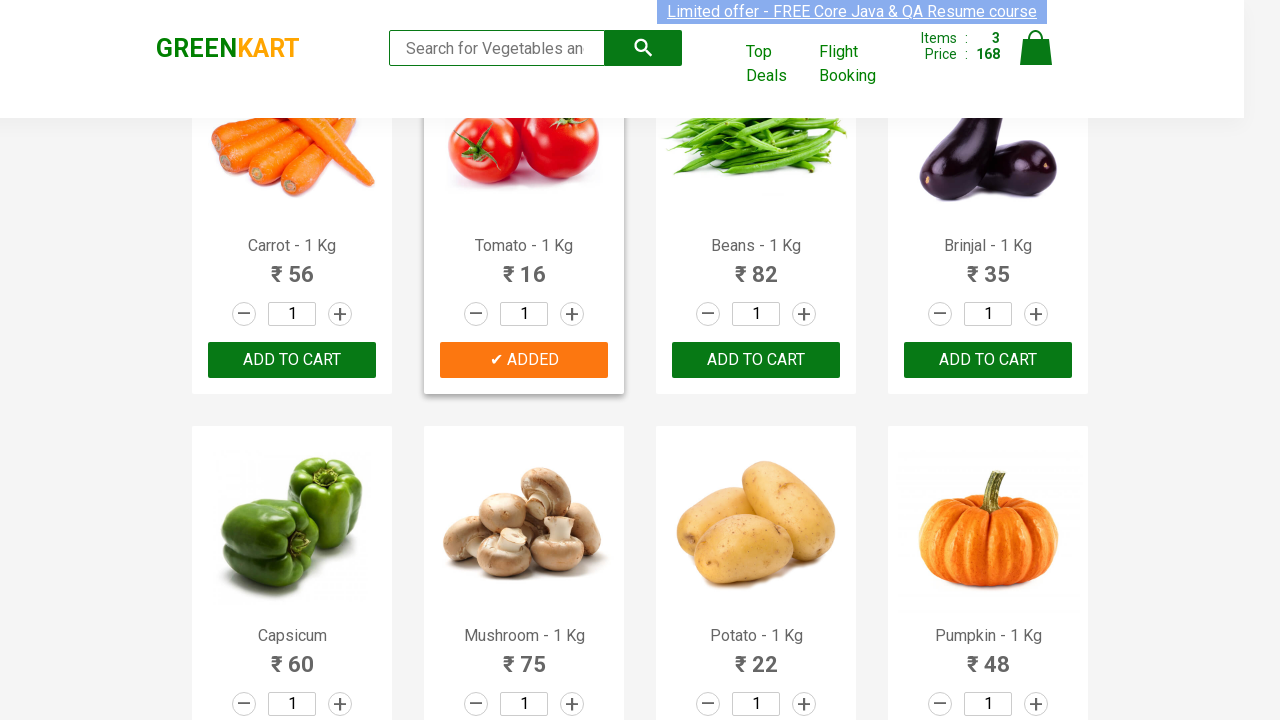

Retrieved product name: Pumpkin - 1 Kg
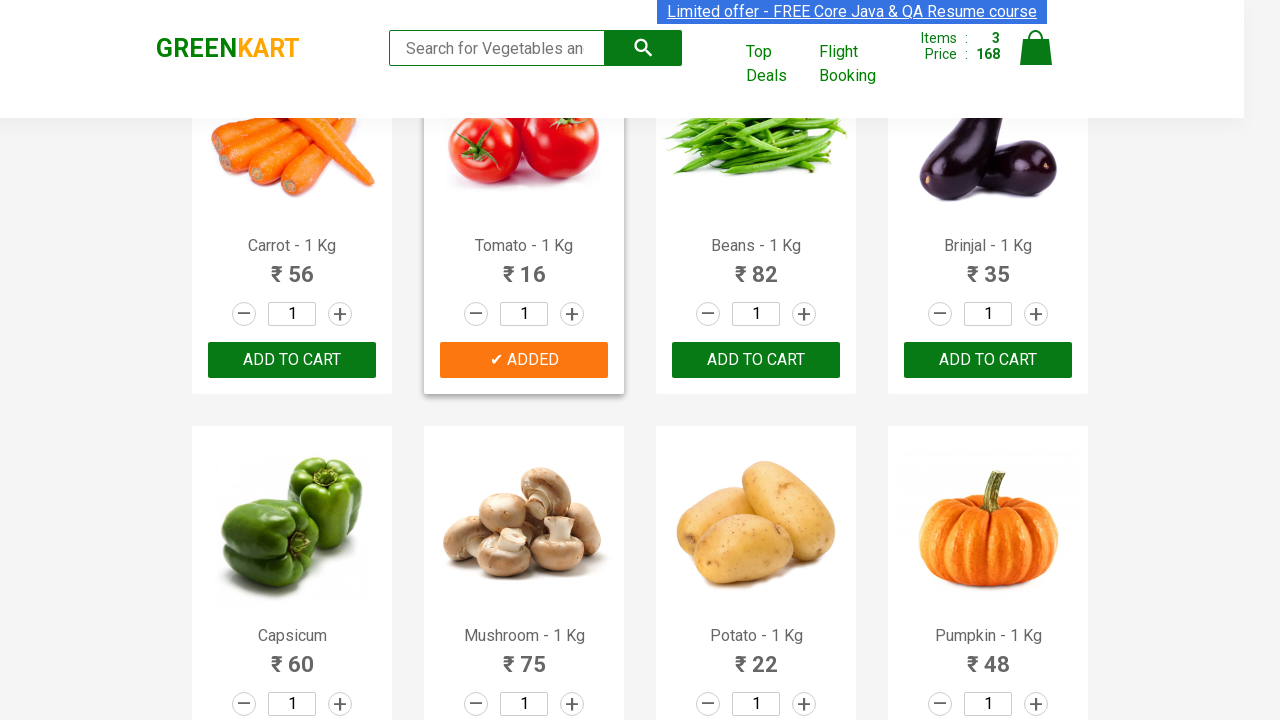

Retrieved product name: Corn - 1 Kg
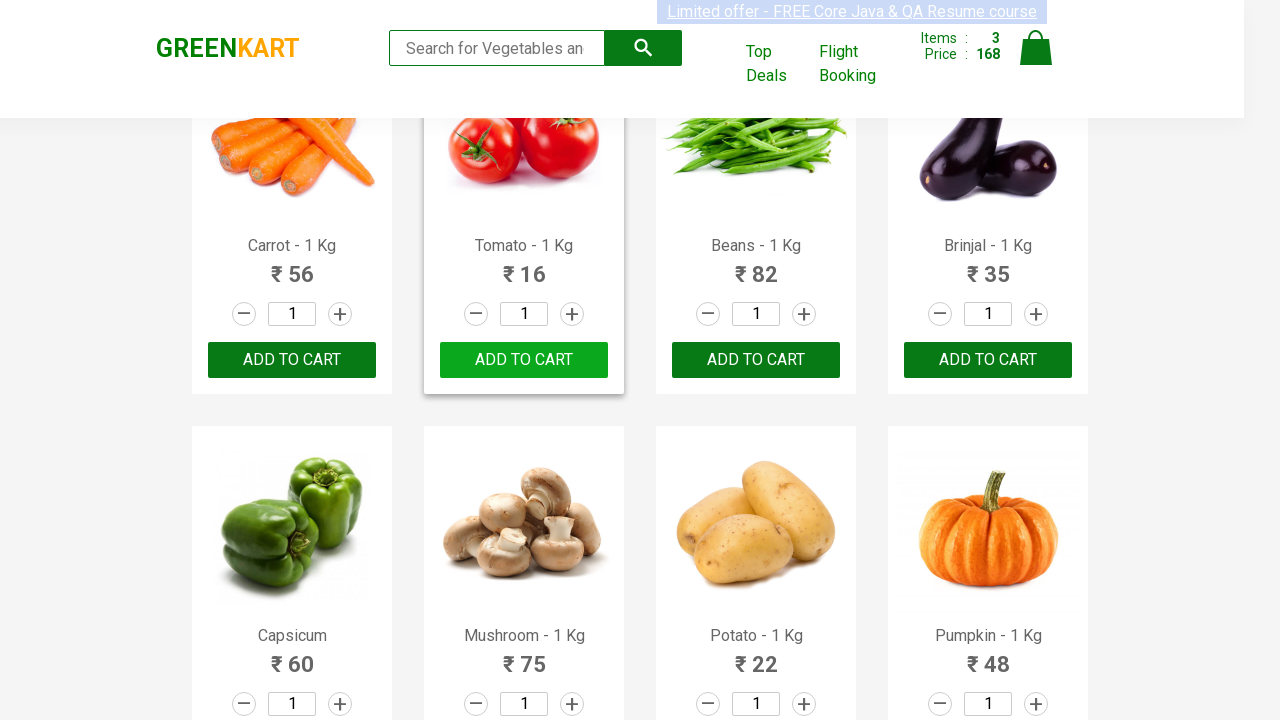

Retrieved product name: Onion - 1 Kg
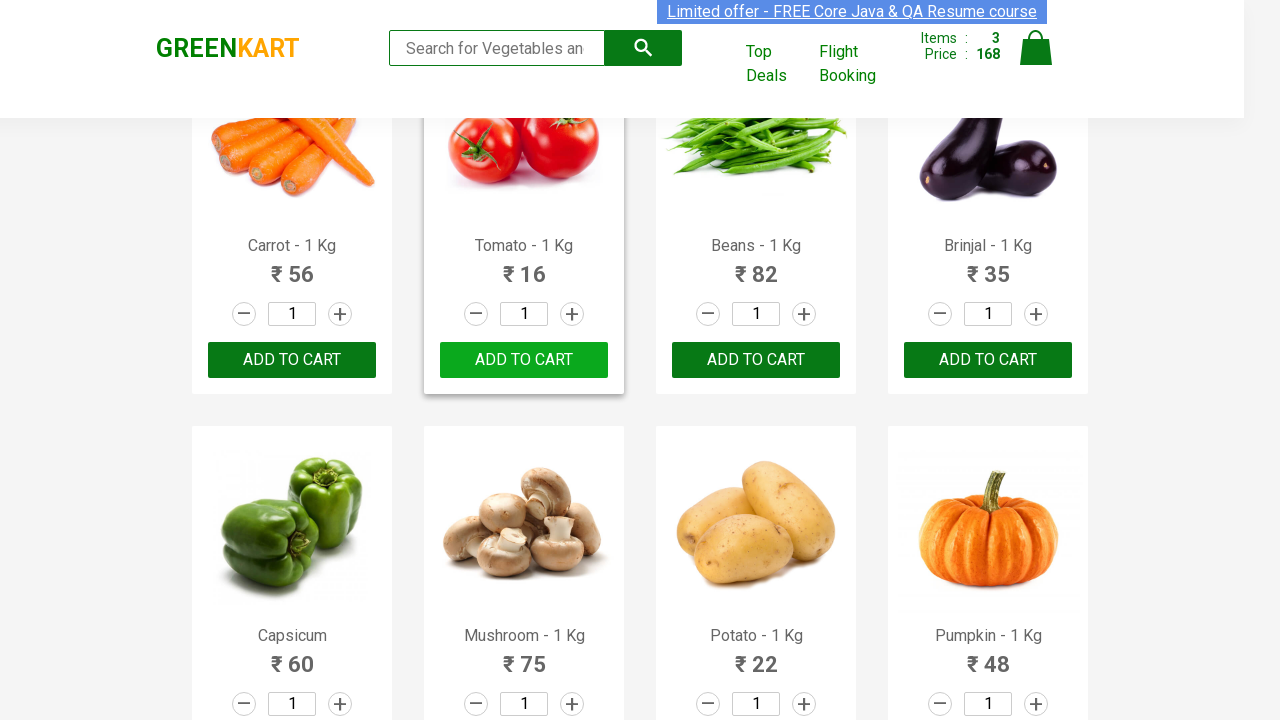

Retrieved product name: Apple - 1 Kg
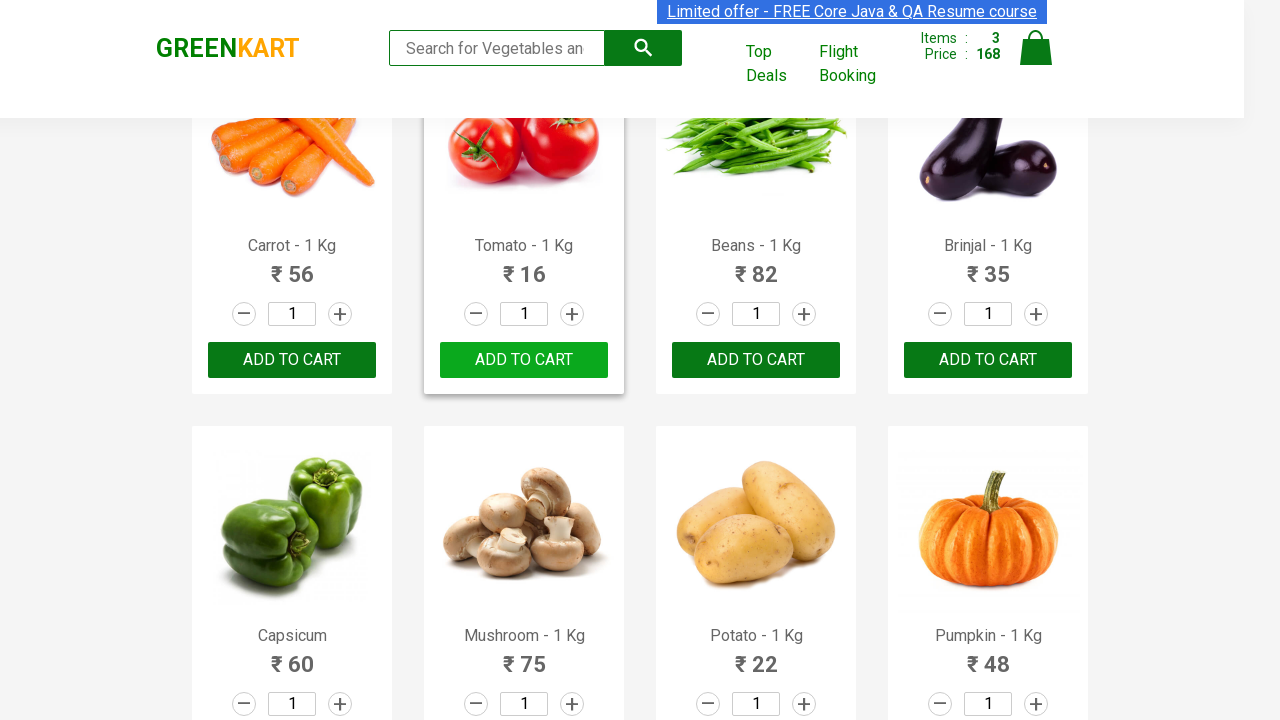

Retrieved product name: Banana - 1 Kg
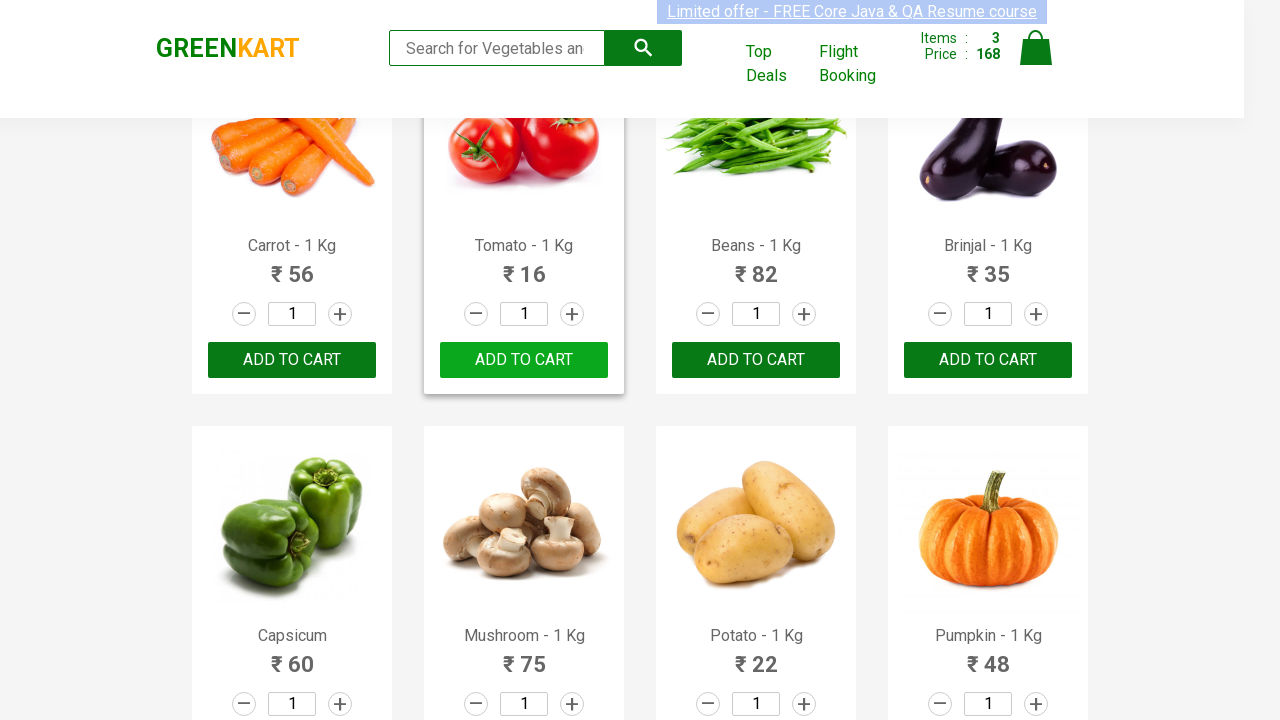

Retrieved product name: Grapes - 1 Kg
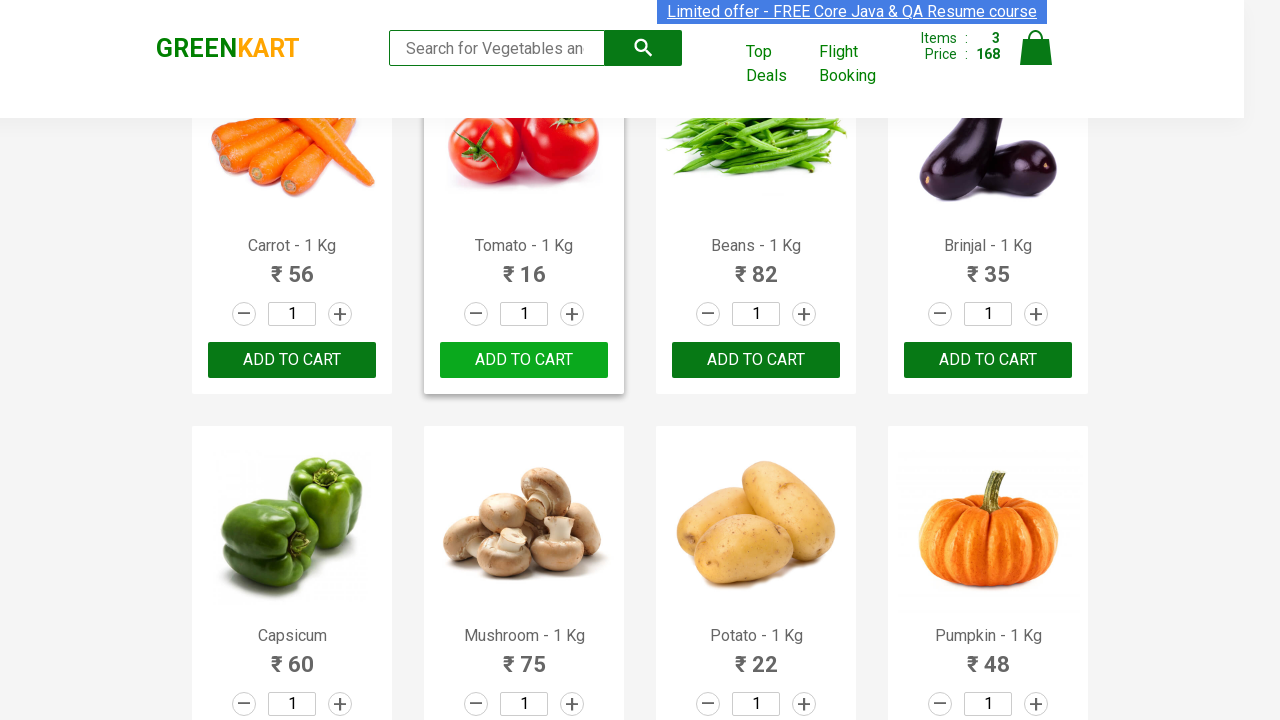

Retrieved product name: Mango - 1 Kg
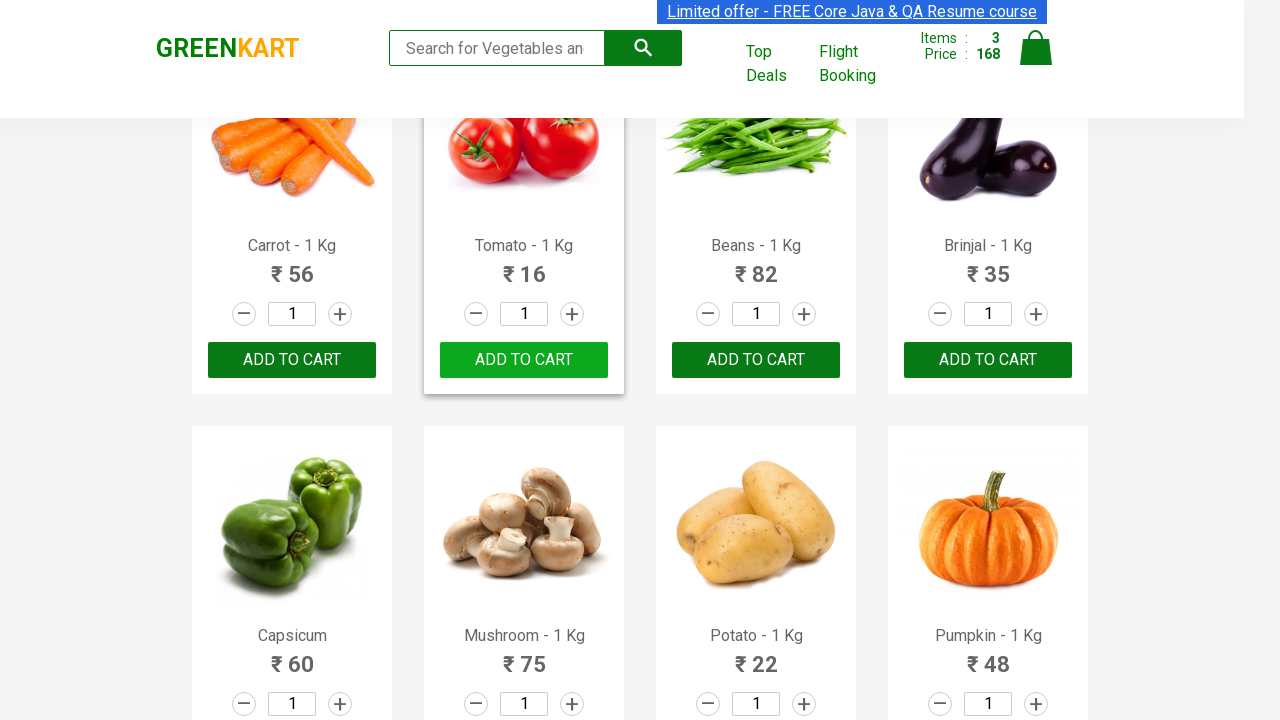

Retrieved product name: Musk Melon - 1 Kg
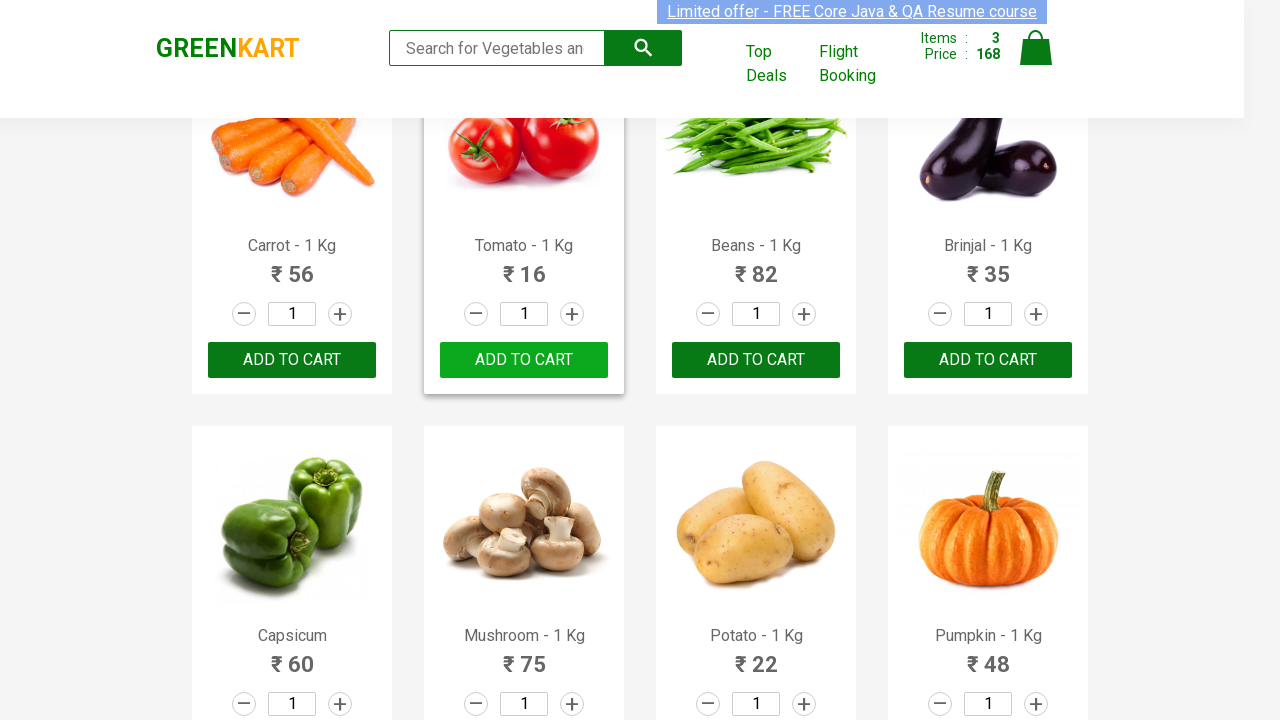

Retrieved product name: Orange - 1 Kg
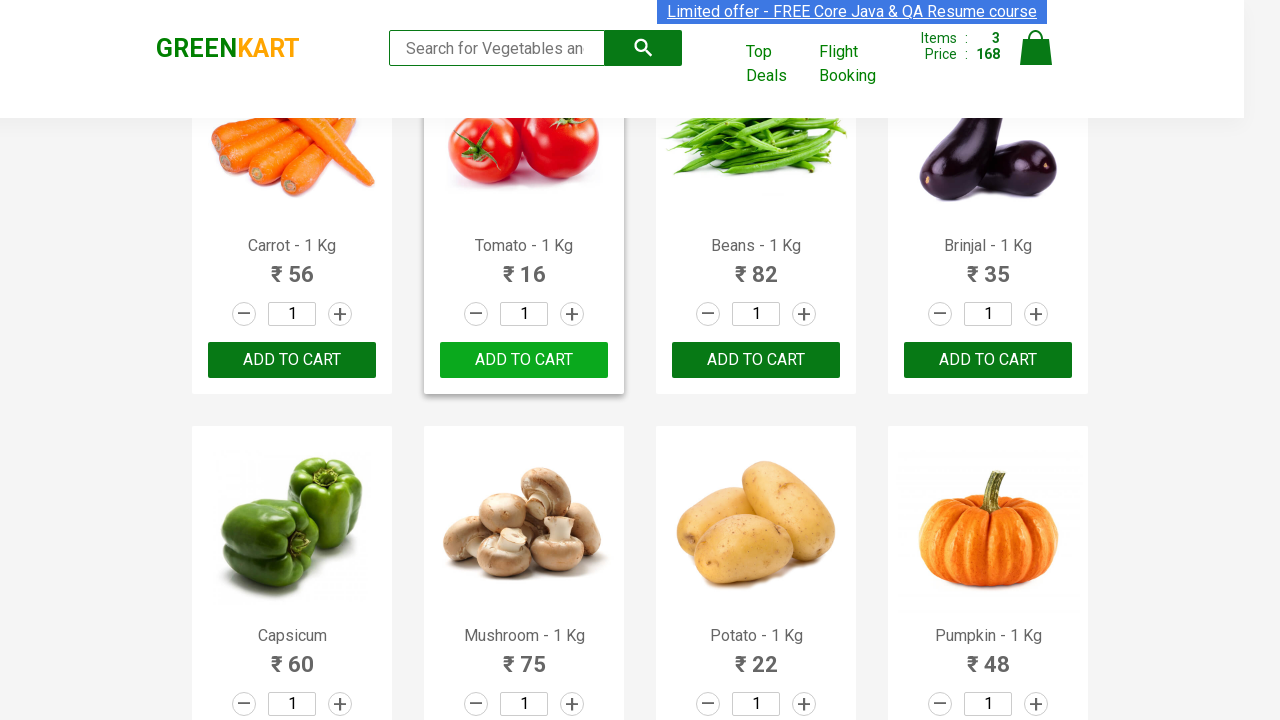

Retrieved product name: Pears - 1 Kg
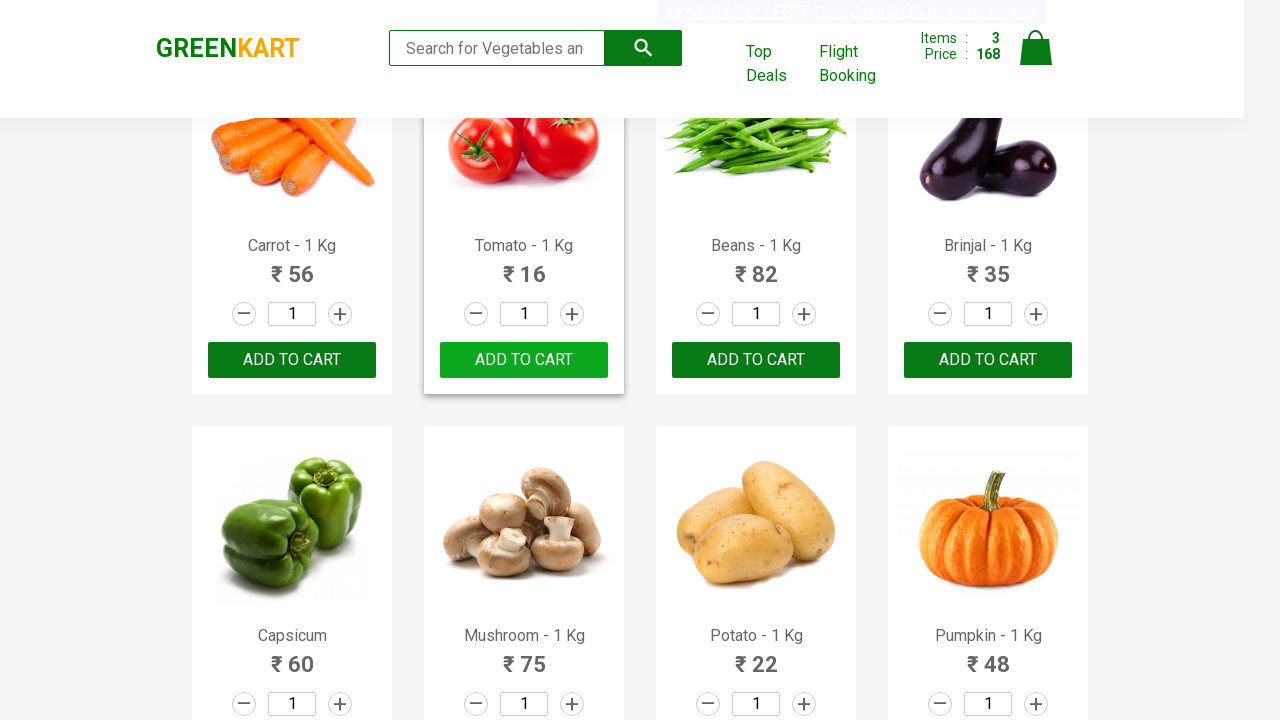

Retrieved product name: Pomegranate - 1 Kg
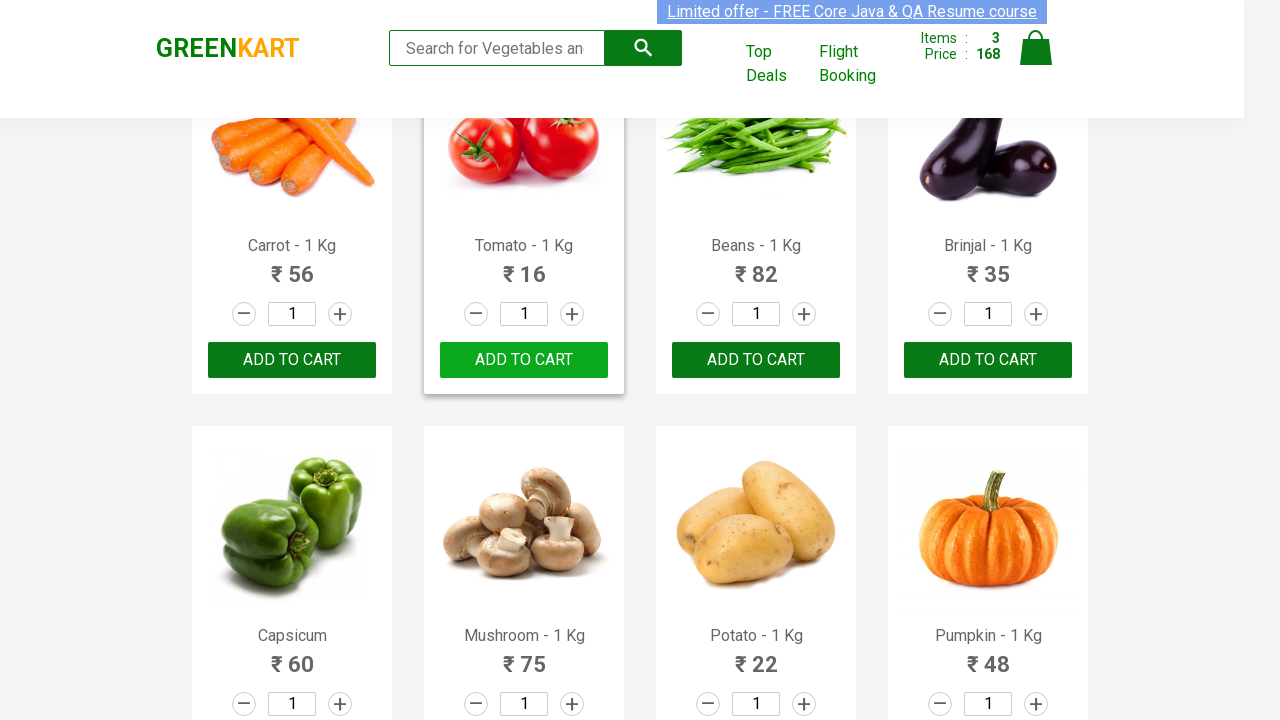

Retrieved product name: Raspberry - 1/4 Kg
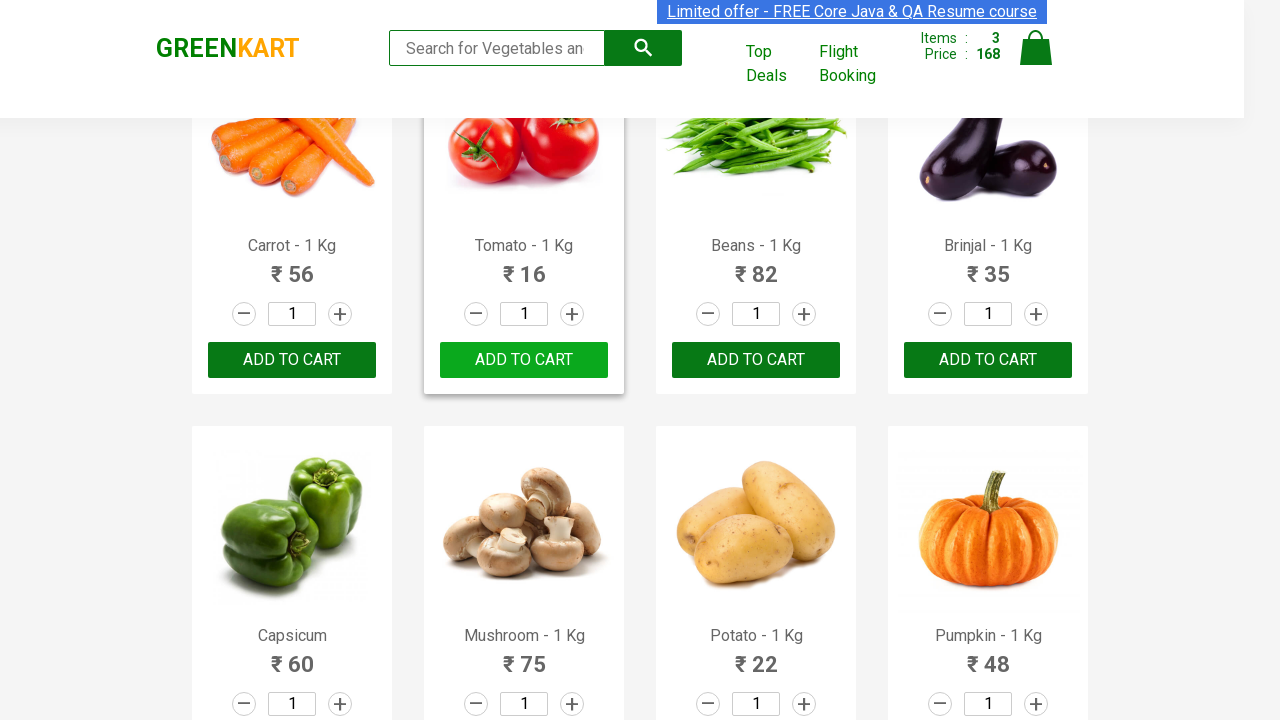

Retrieved product name: Strawberry - 1/4 Kg
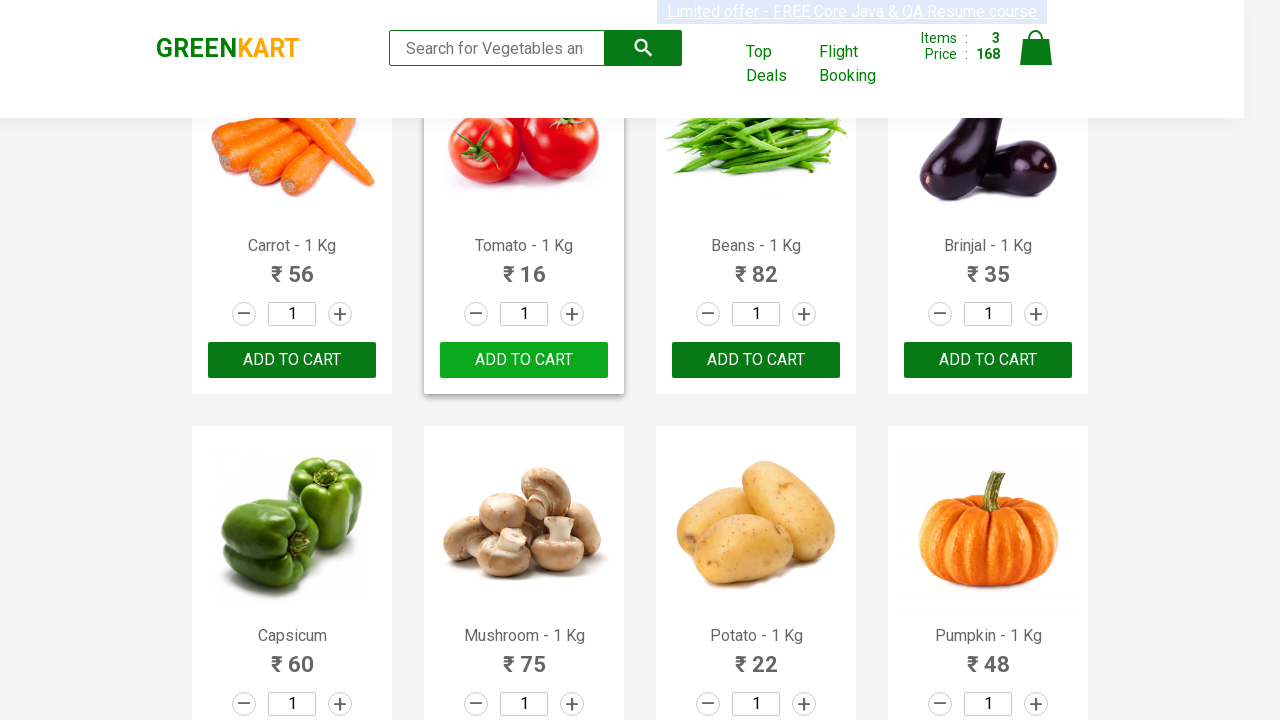

Retrieved product name: Water Melon - 1 Kg
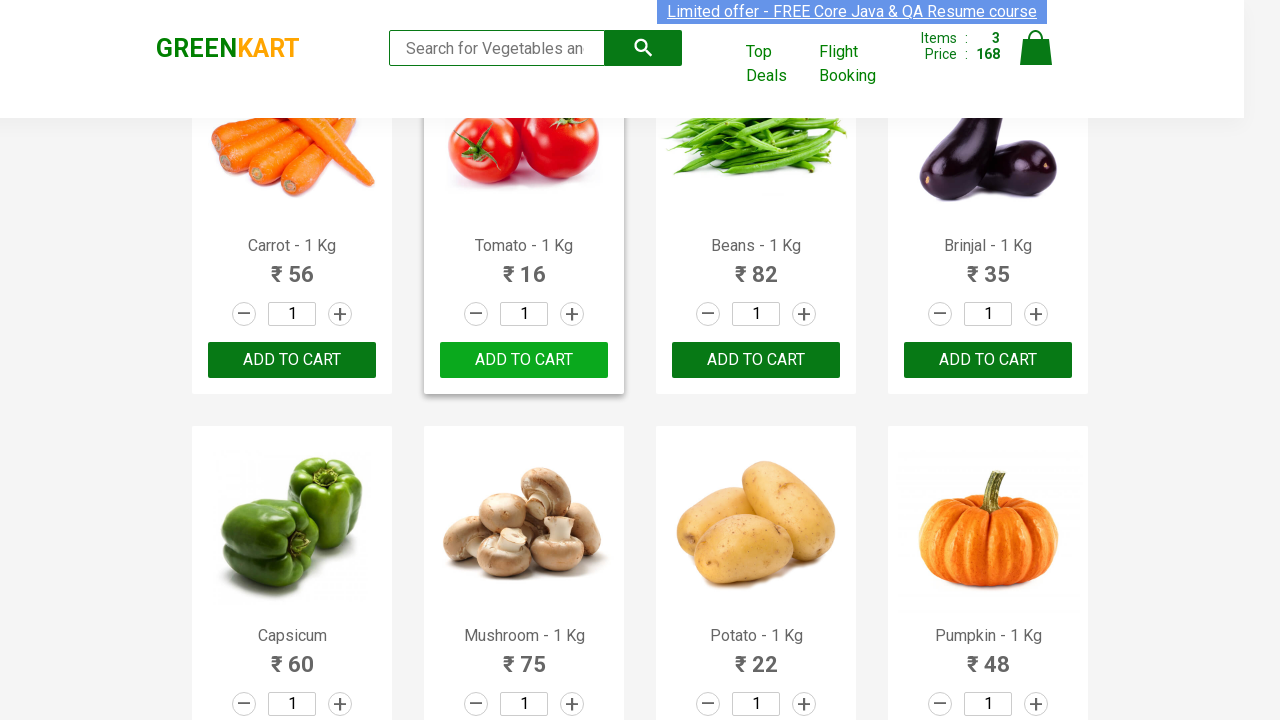

Retrieved product name: Almonds - 1/4 Kg
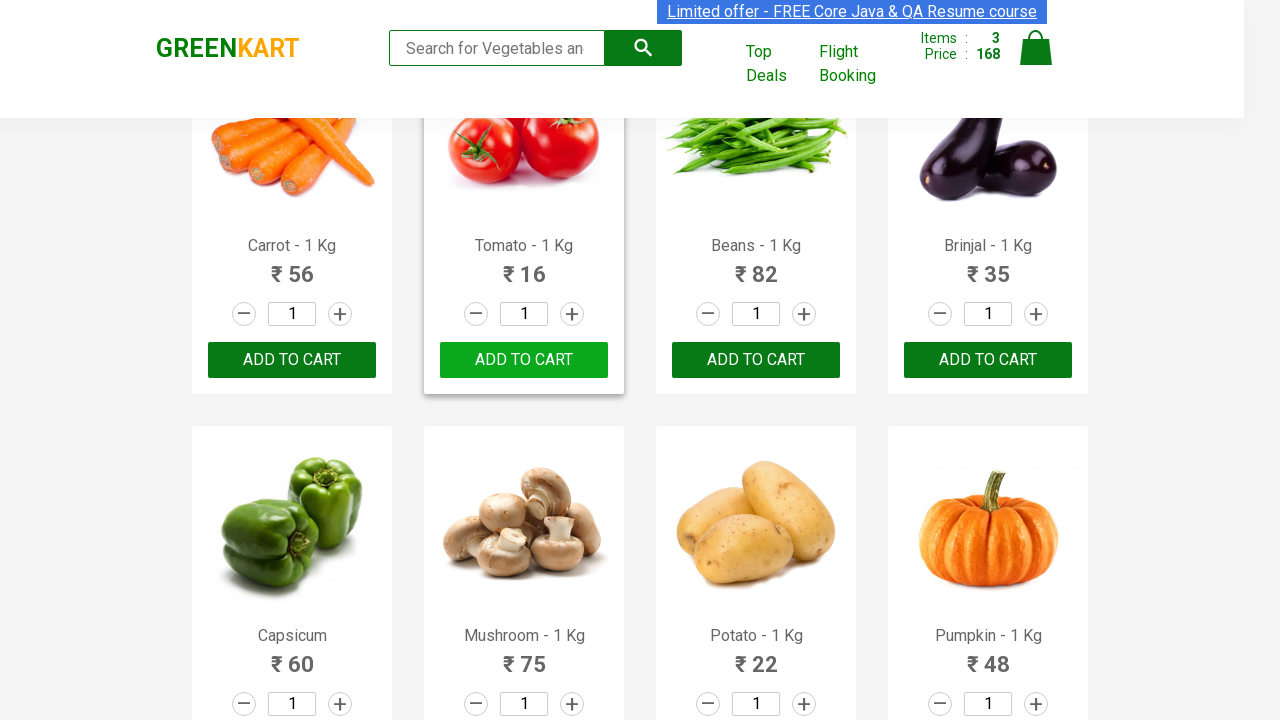

Retrieved product name: Pista - 1/4 Kg
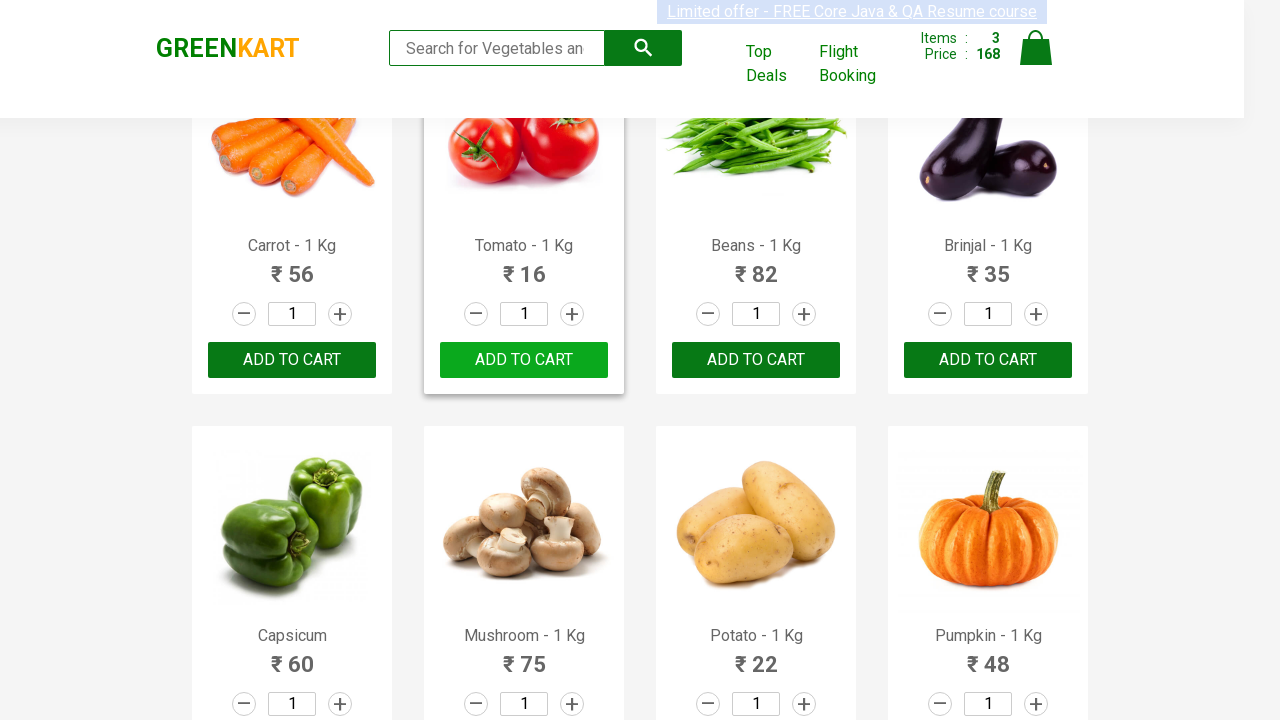

Retrieved product name: Nuts Mixture - 1 Kg
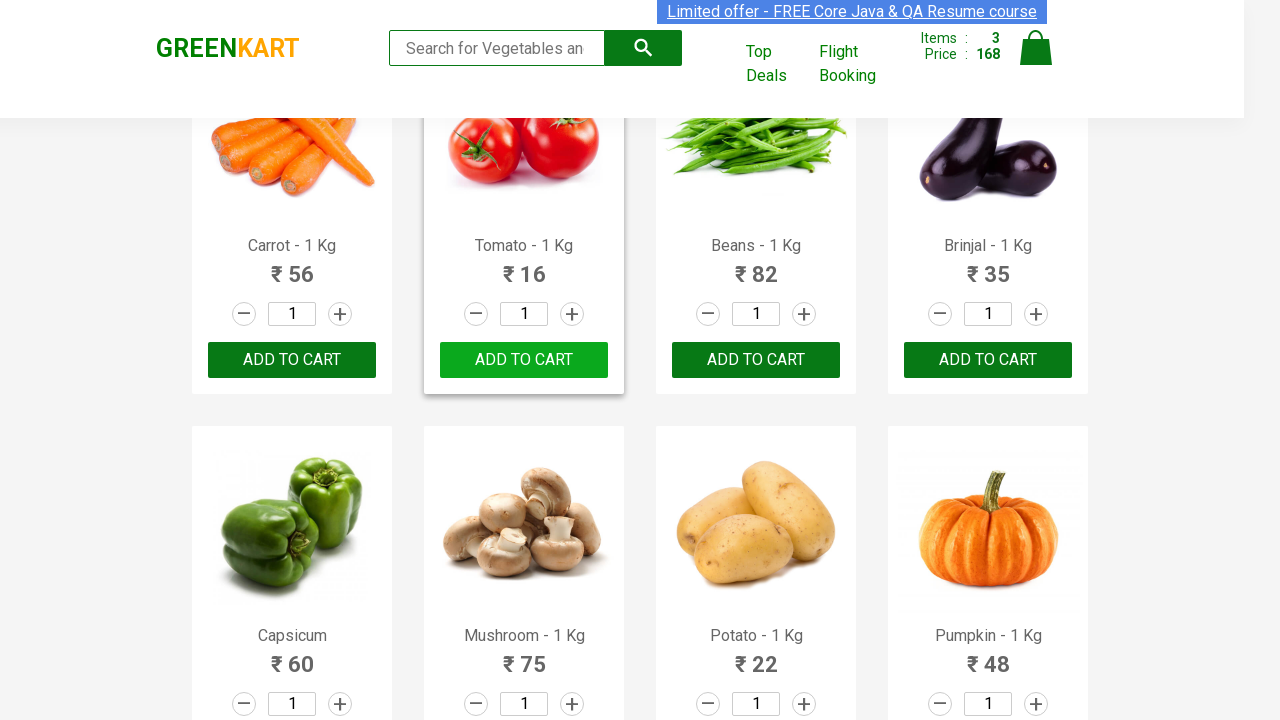

Retrieved product name: Cashews - 1 Kg
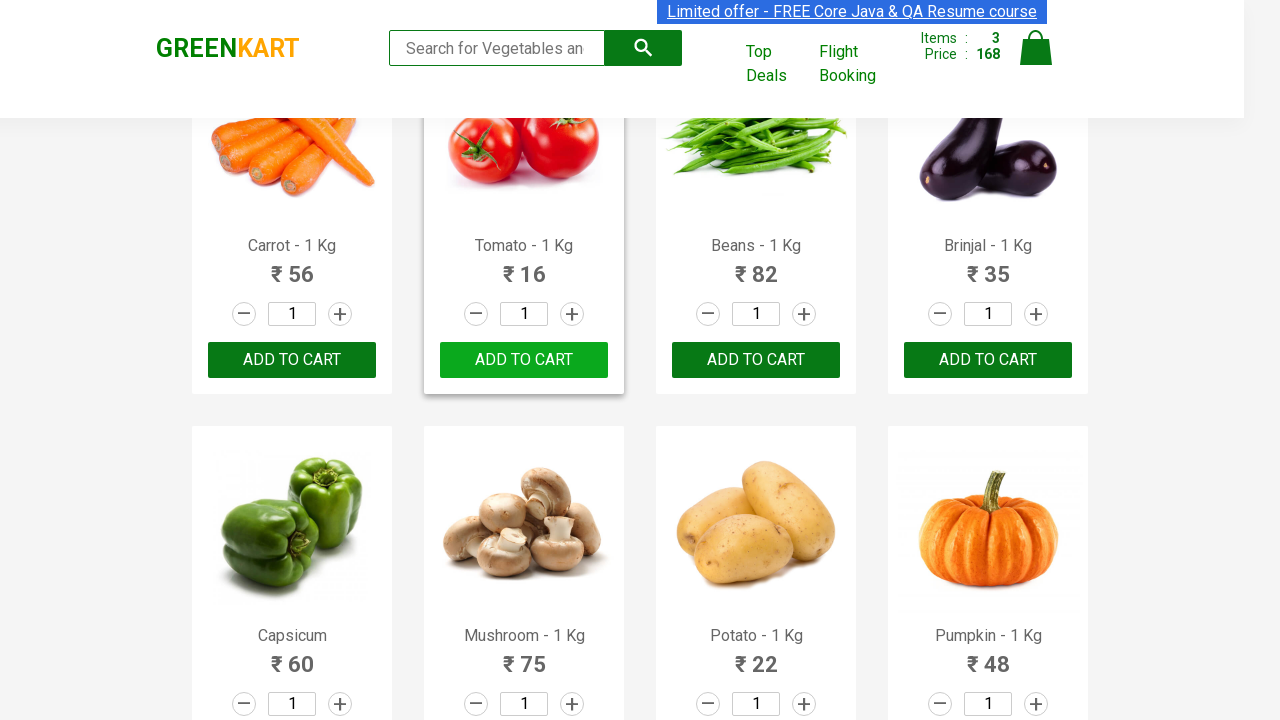

Retrieved product name: Walnuts - 1/4 Kg
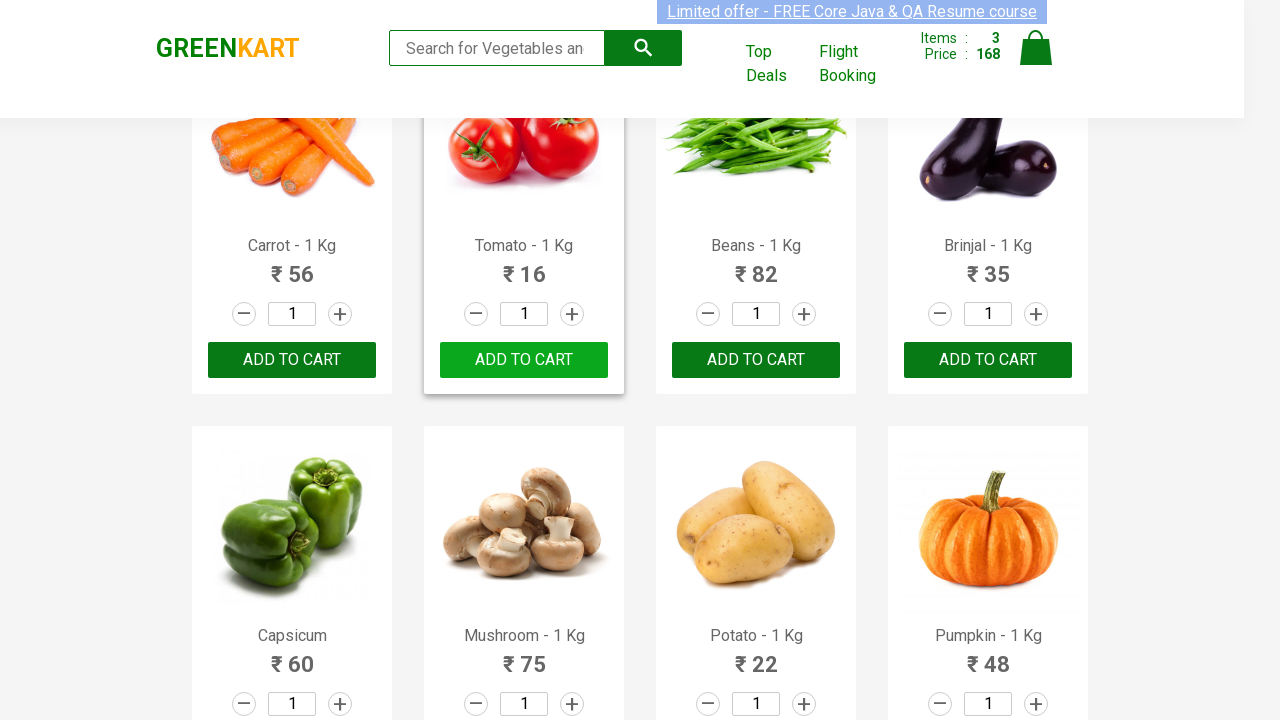

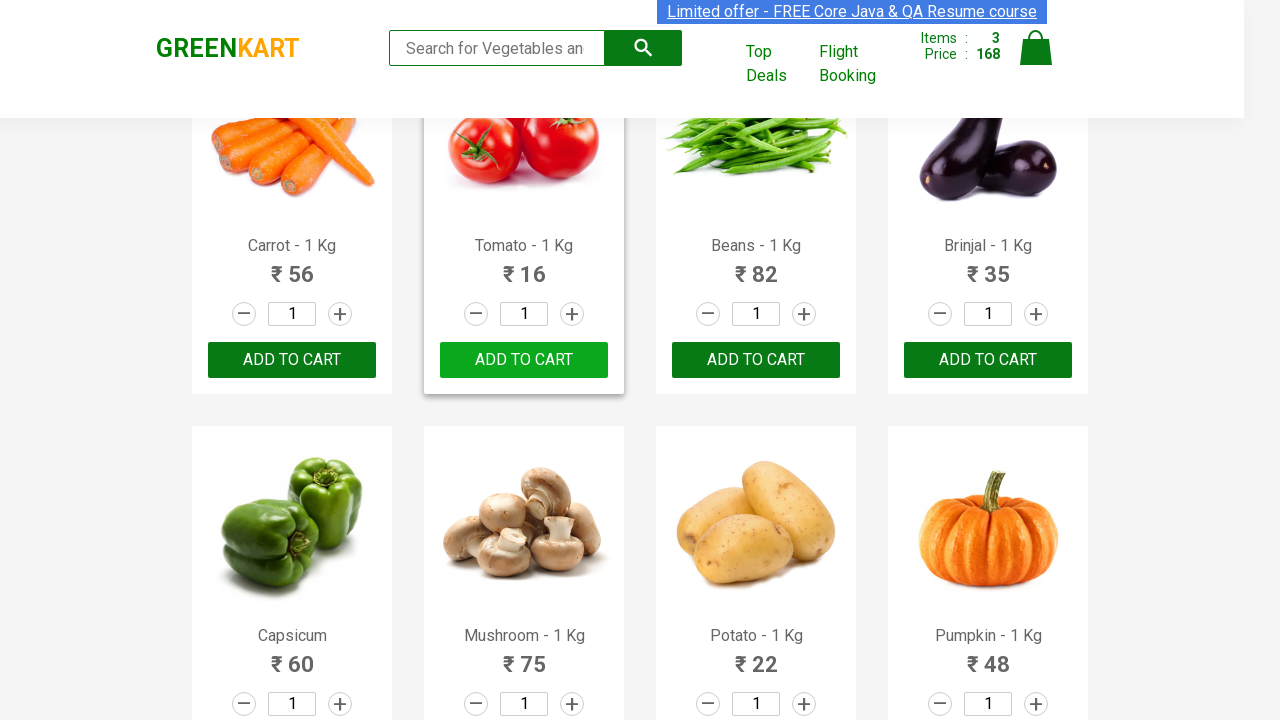